Tests opening a large modal dialog, verifying its content, and closing it

Starting URL: https://demoqa.com/modal-dialogs

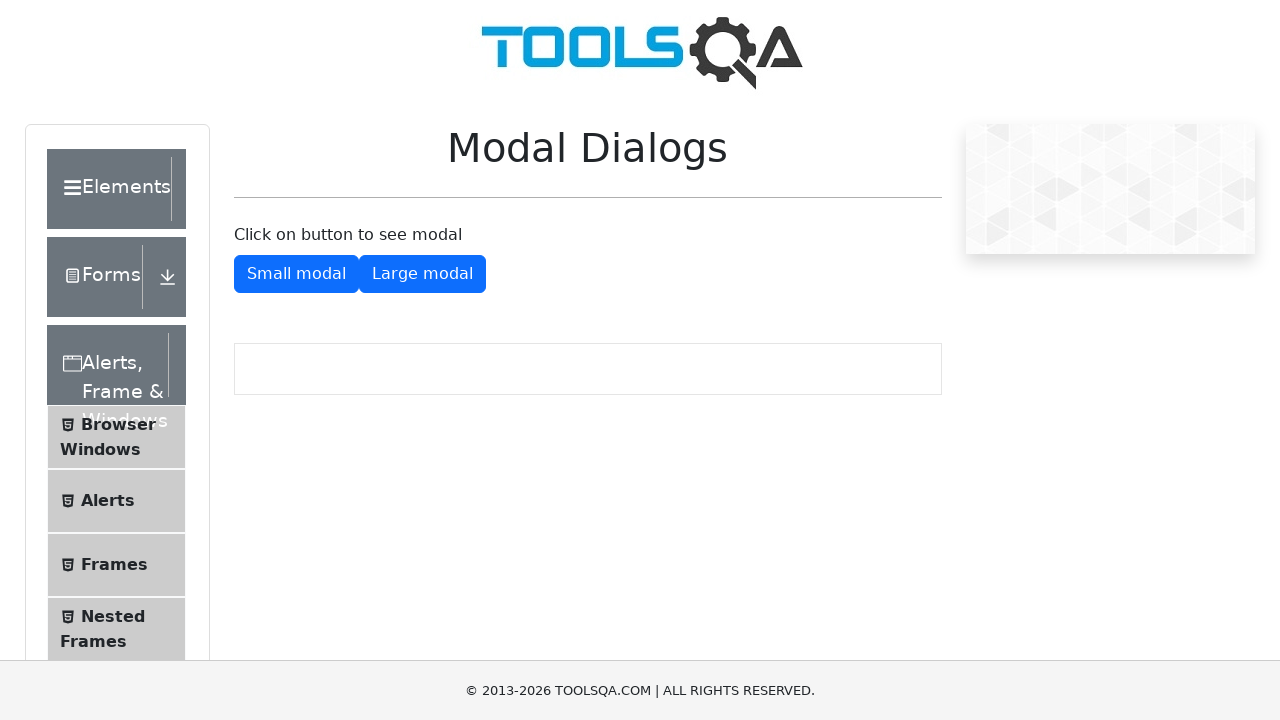

Clicked button to open large modal dialog at (422, 274) on #showLargeModal
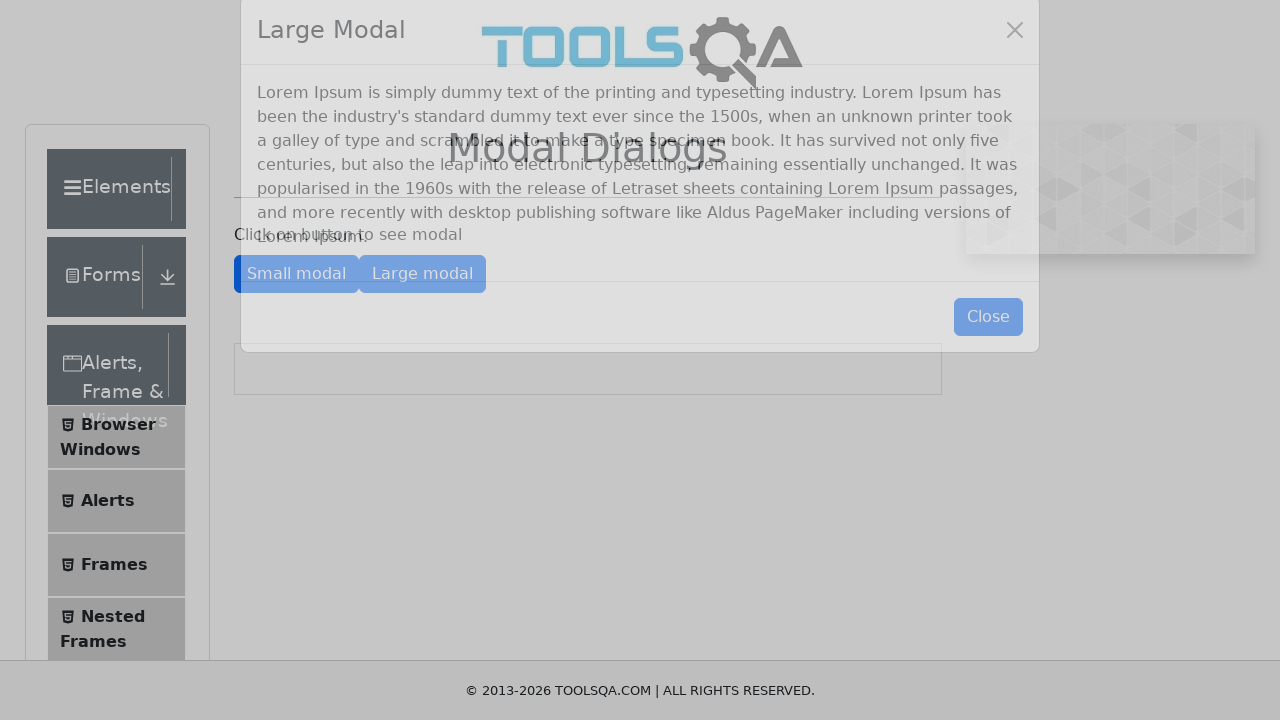

Large modal title appeared and is visible
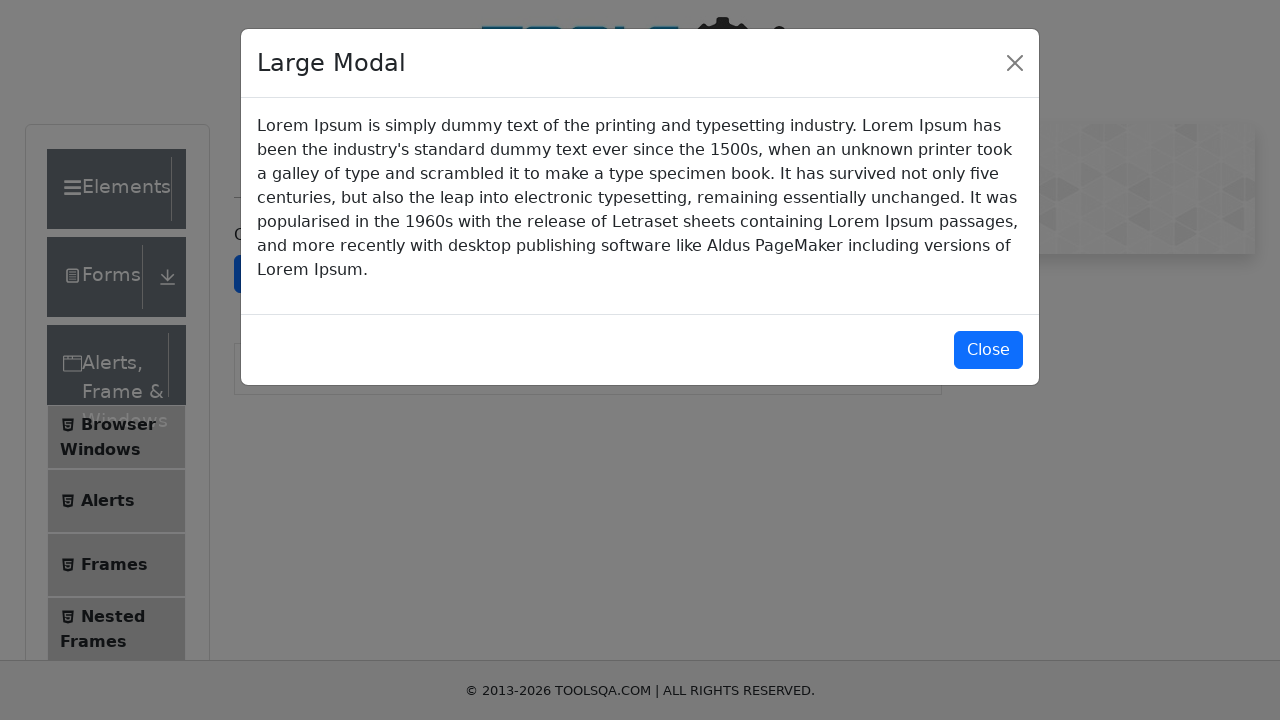

Modal body content is visible
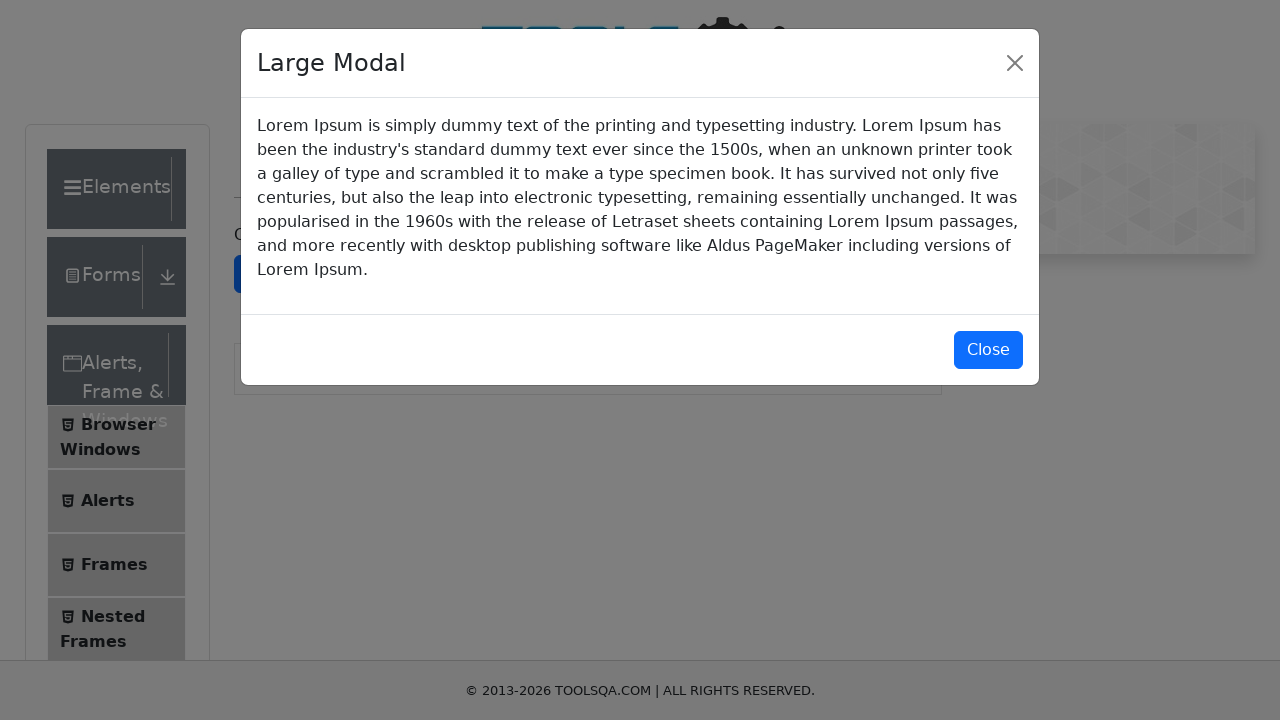

Clicked button to close large modal dialog at (988, 350) on #closeLargeModal
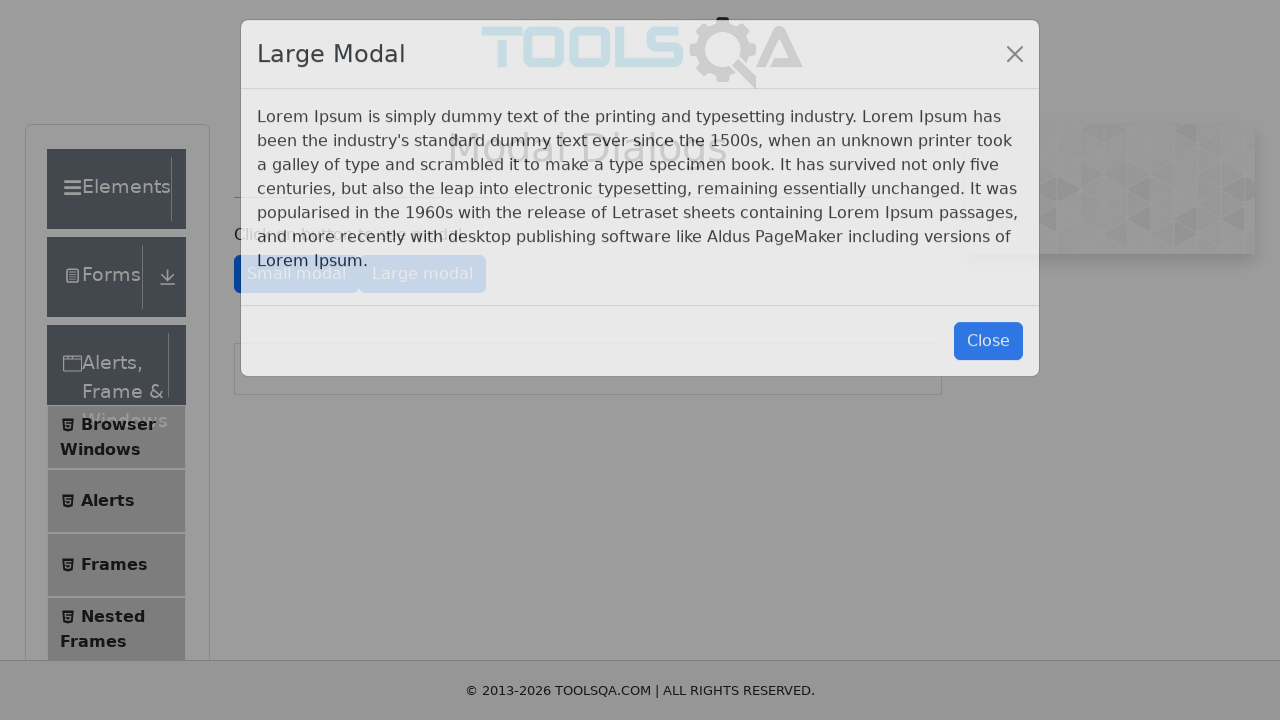

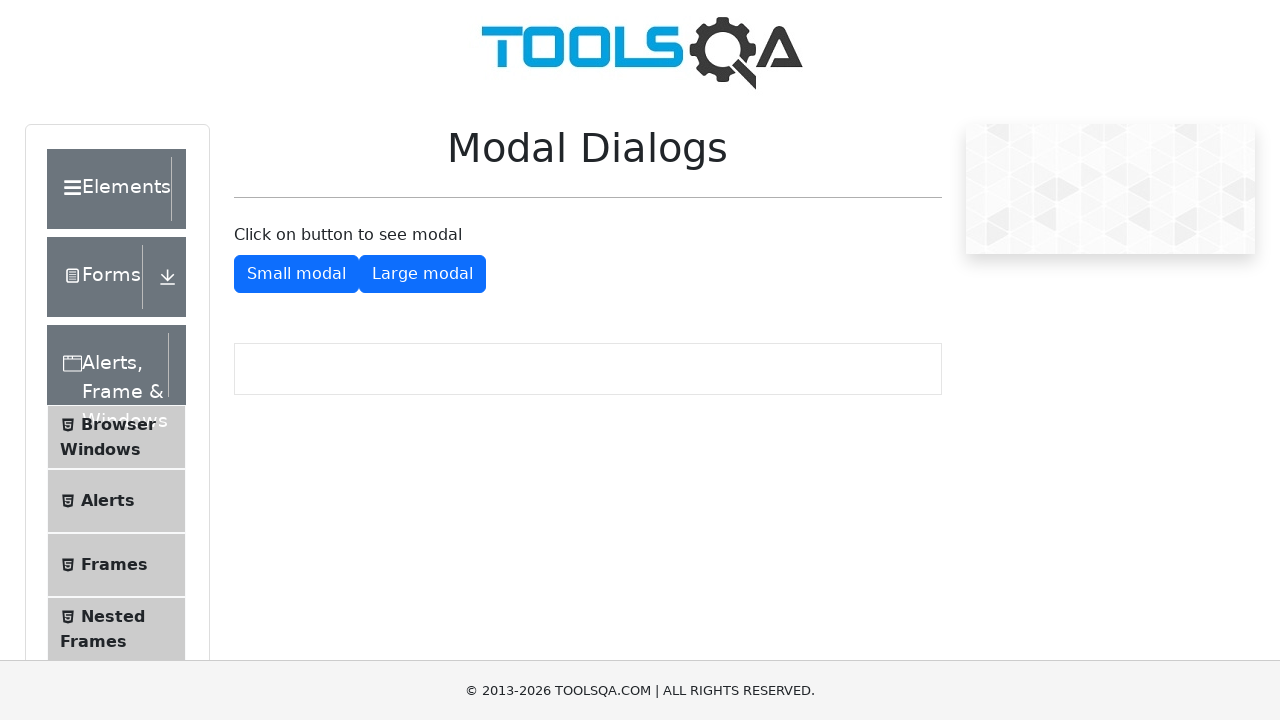